Tests checkbox interaction by locating a block of checkboxes on an HTML tutorial page and clicking each checkbox with name "sports" to select them all.

Starting URL: http://www.tizag.com/htmlT/htmlcheckboxes.php

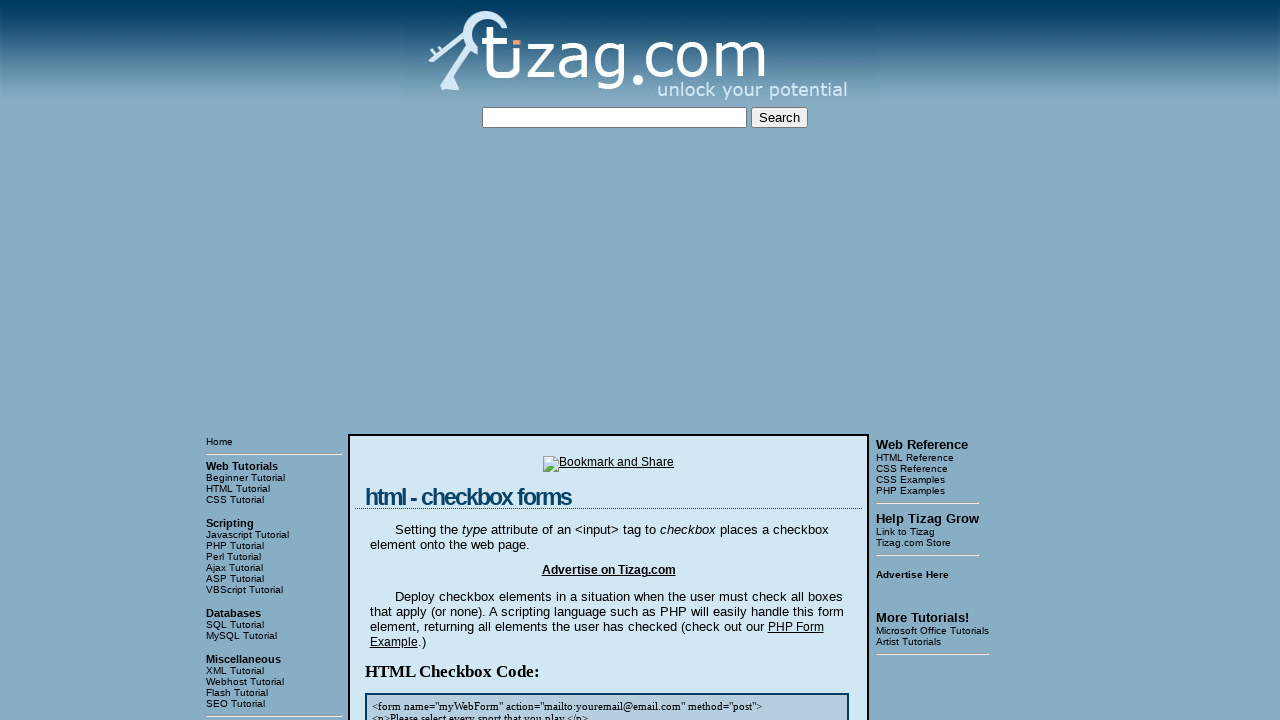

Navigated to HTML checkboxes tutorial page
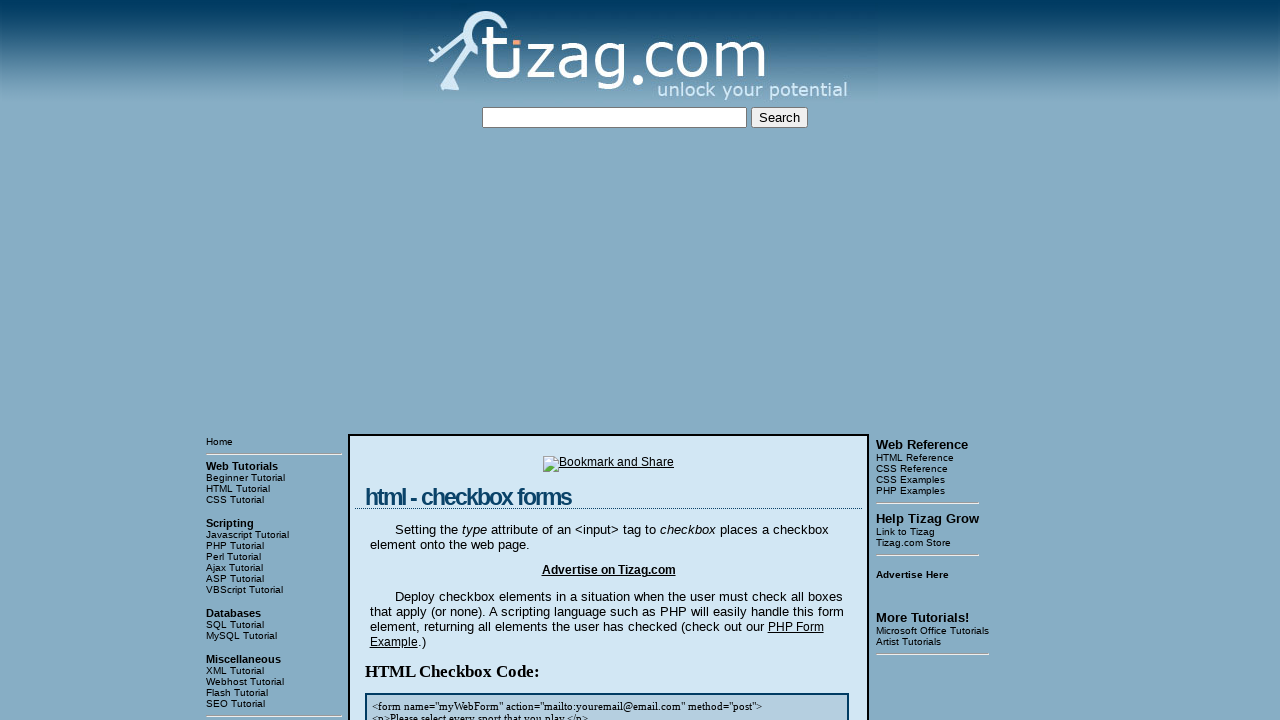

Located checkbox container block
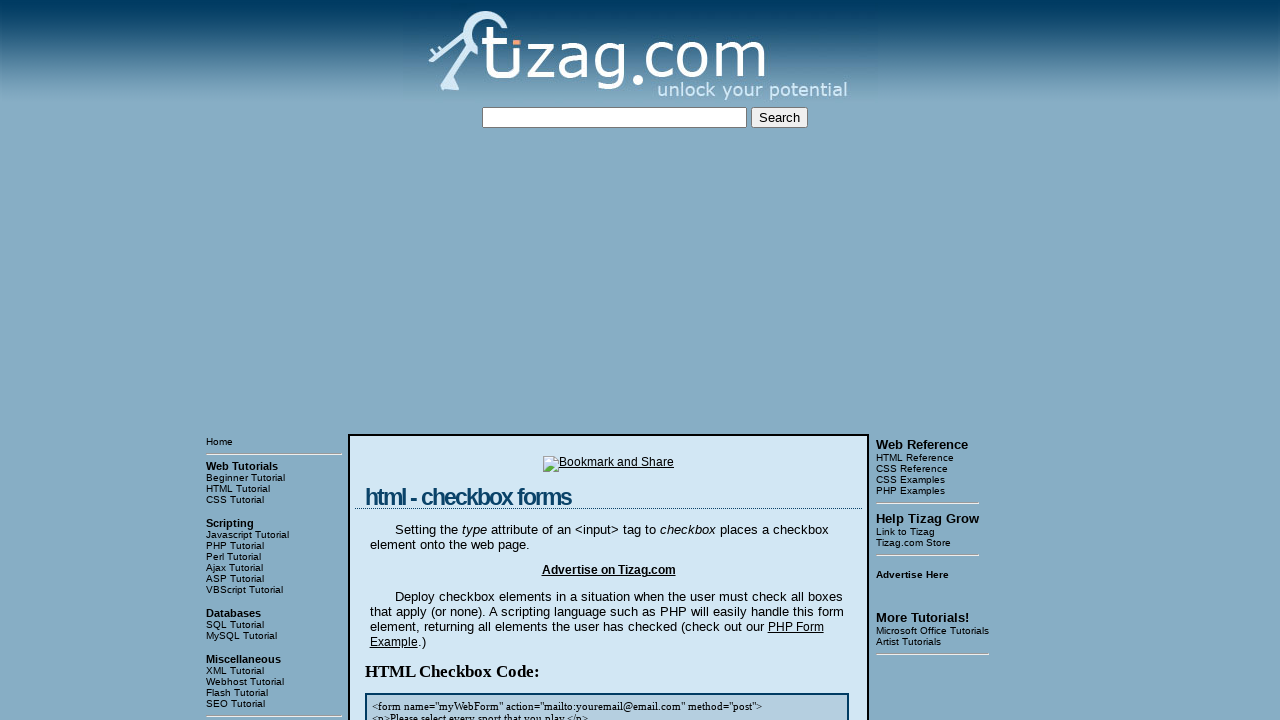

Located all checkboxes with name 'sports'
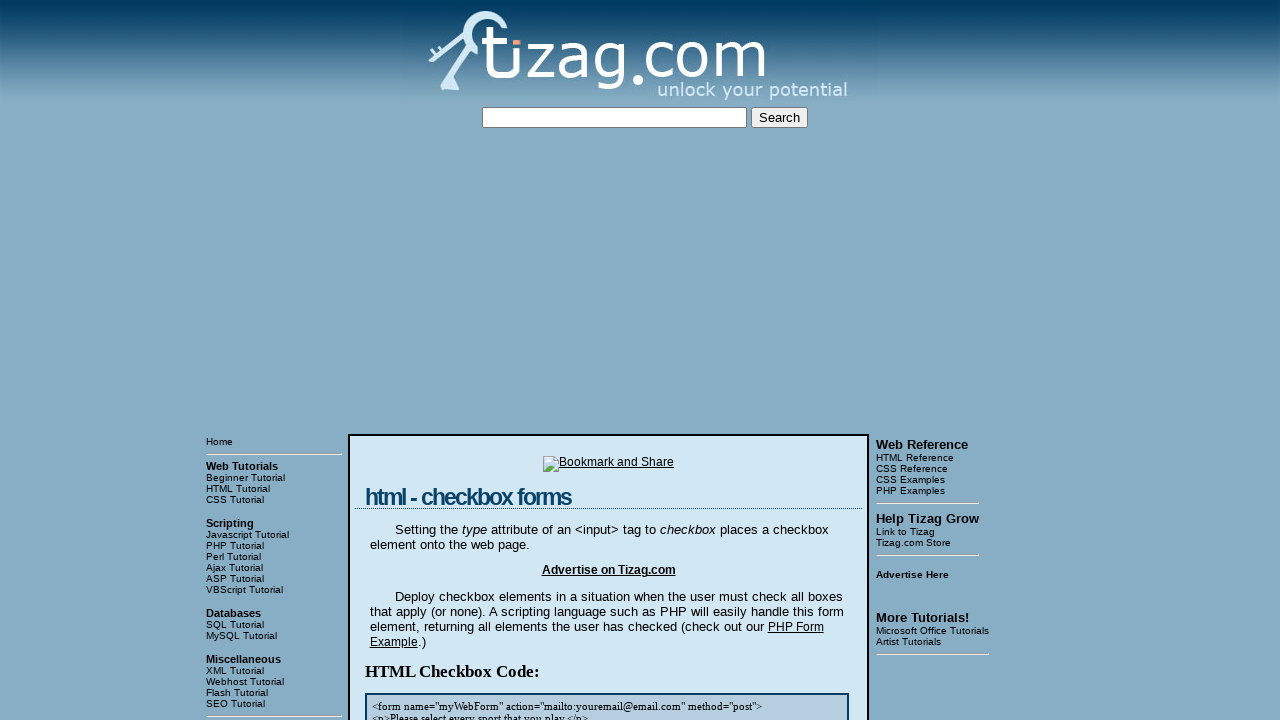

Found 4 checkboxes with name 'sports'
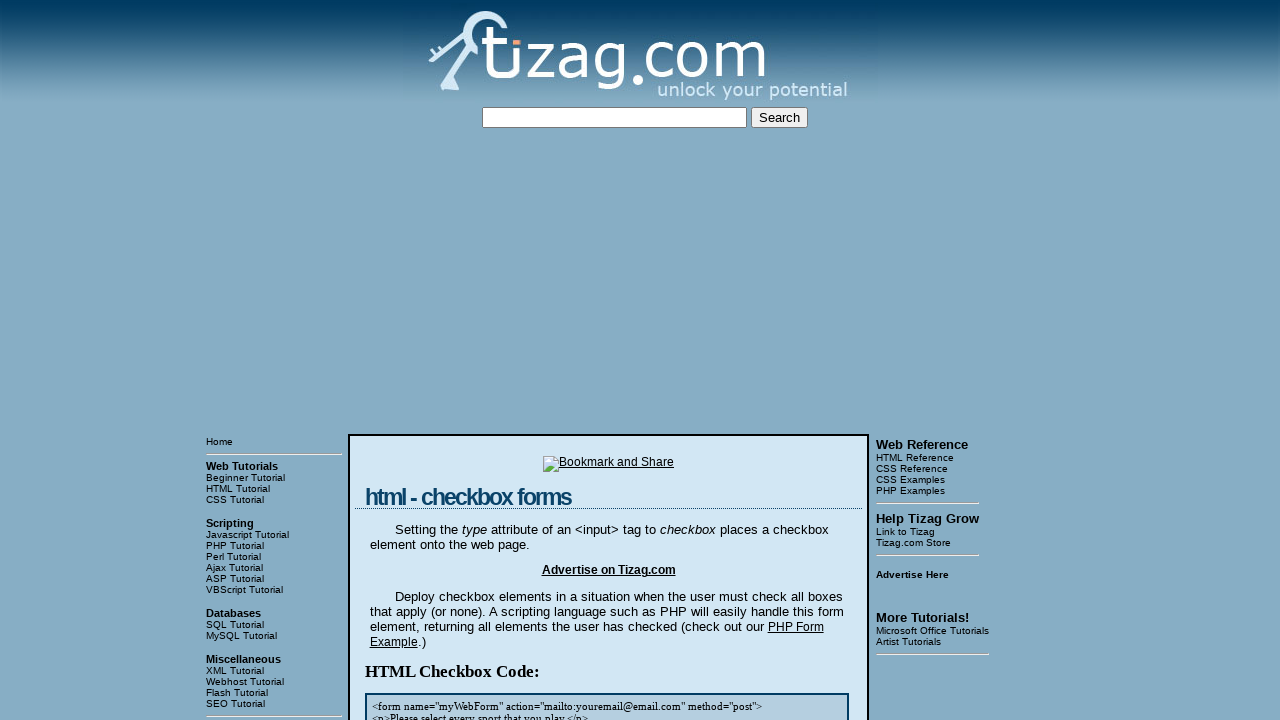

Clicked checkbox 1 of 4 at (422, 360) on xpath=/html/body/table[3]/tbody/tr[1]/td[2]/table/tbody/tr/td/div[4] >> input[na
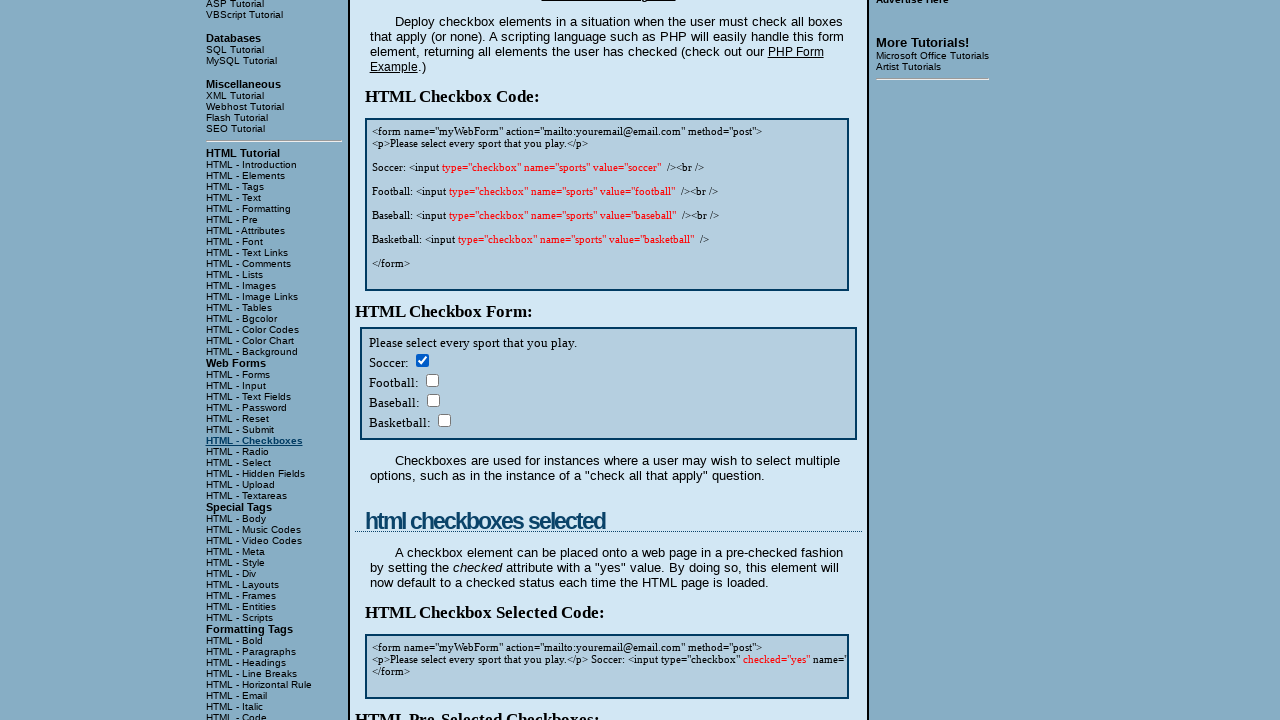

Clicked checkbox 2 of 4 at (432, 380) on xpath=/html/body/table[3]/tbody/tr[1]/td[2]/table/tbody/tr/td/div[4] >> input[na
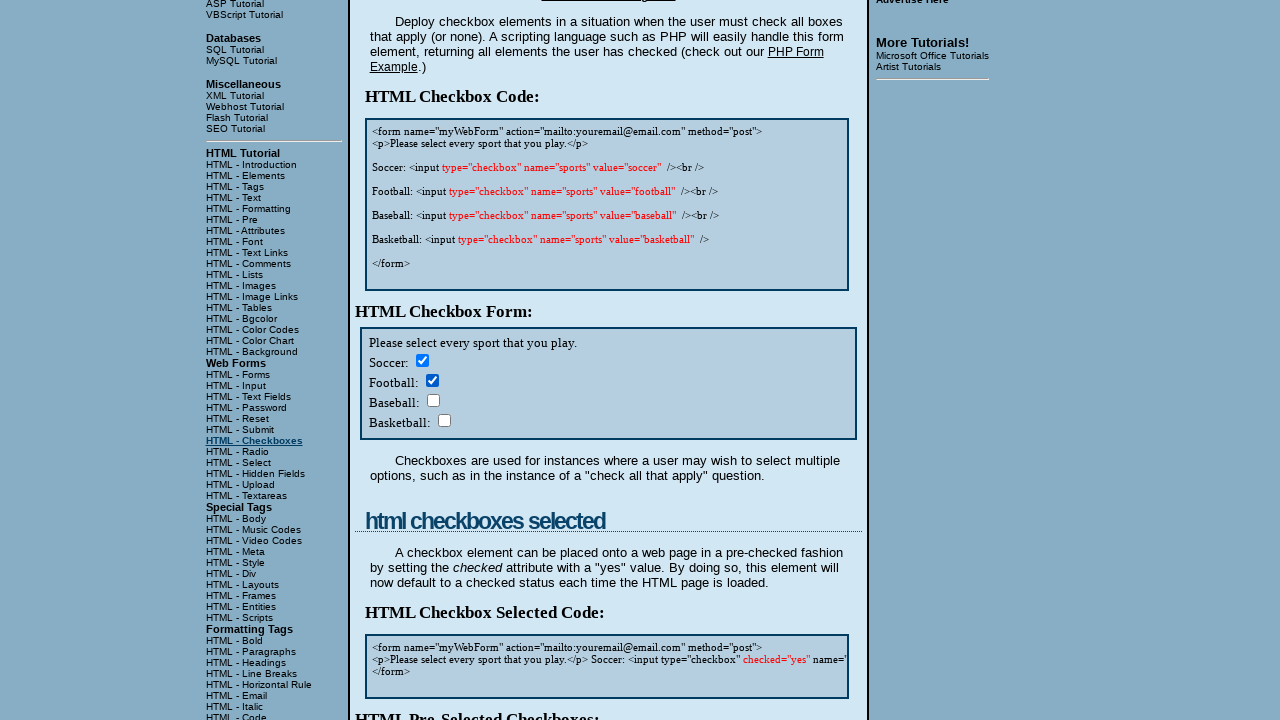

Clicked checkbox 3 of 4 at (433, 400) on xpath=/html/body/table[3]/tbody/tr[1]/td[2]/table/tbody/tr/td/div[4] >> input[na
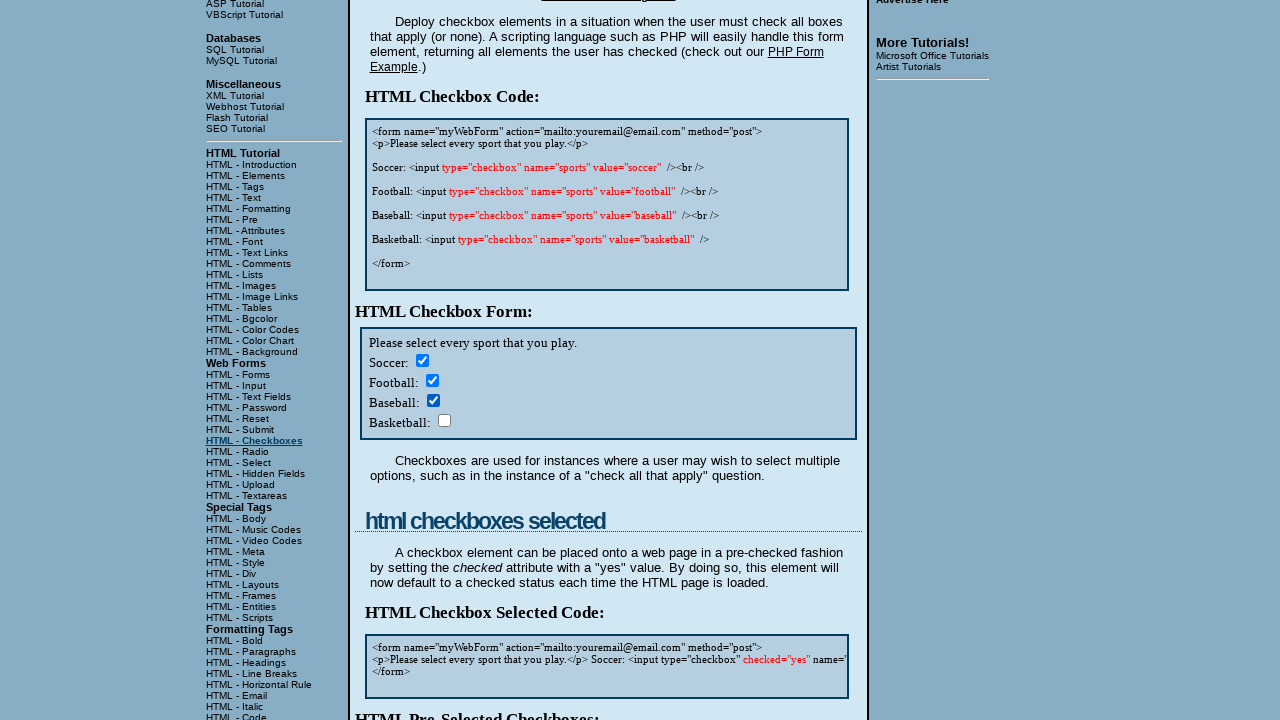

Clicked checkbox 4 of 4 at (444, 420) on xpath=/html/body/table[3]/tbody/tr[1]/td[2]/table/tbody/tr/td/div[4] >> input[na
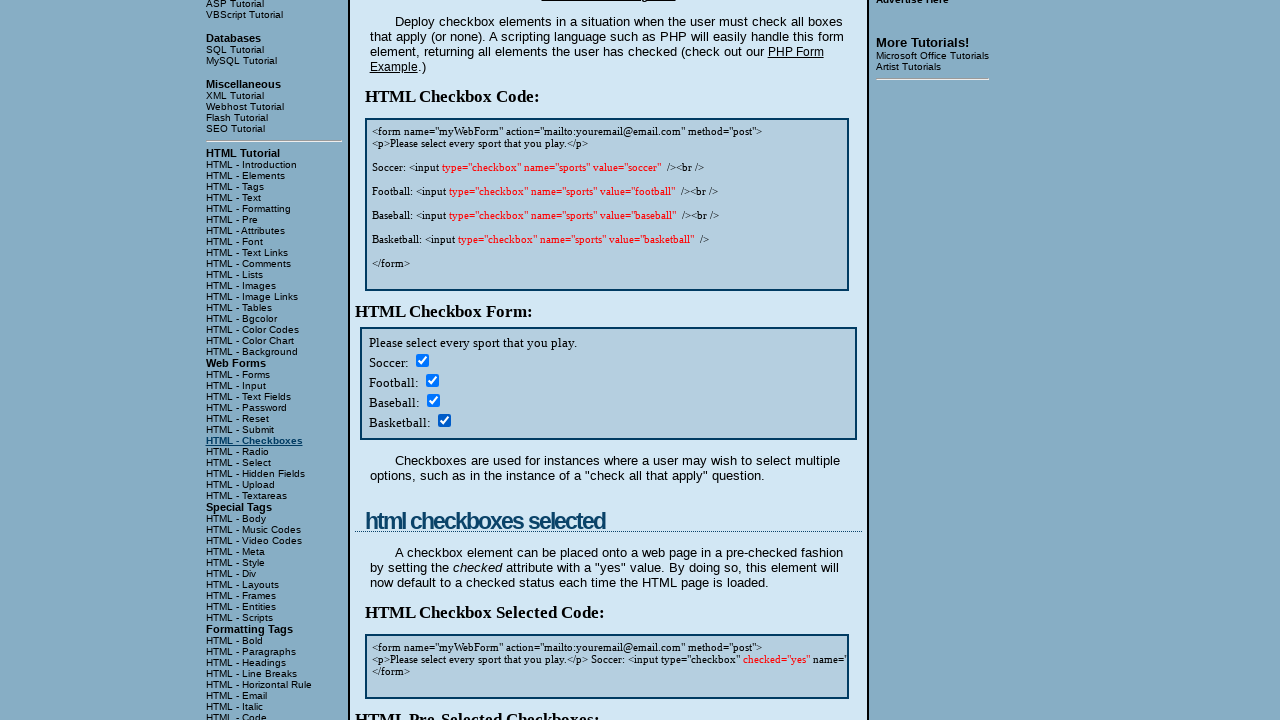

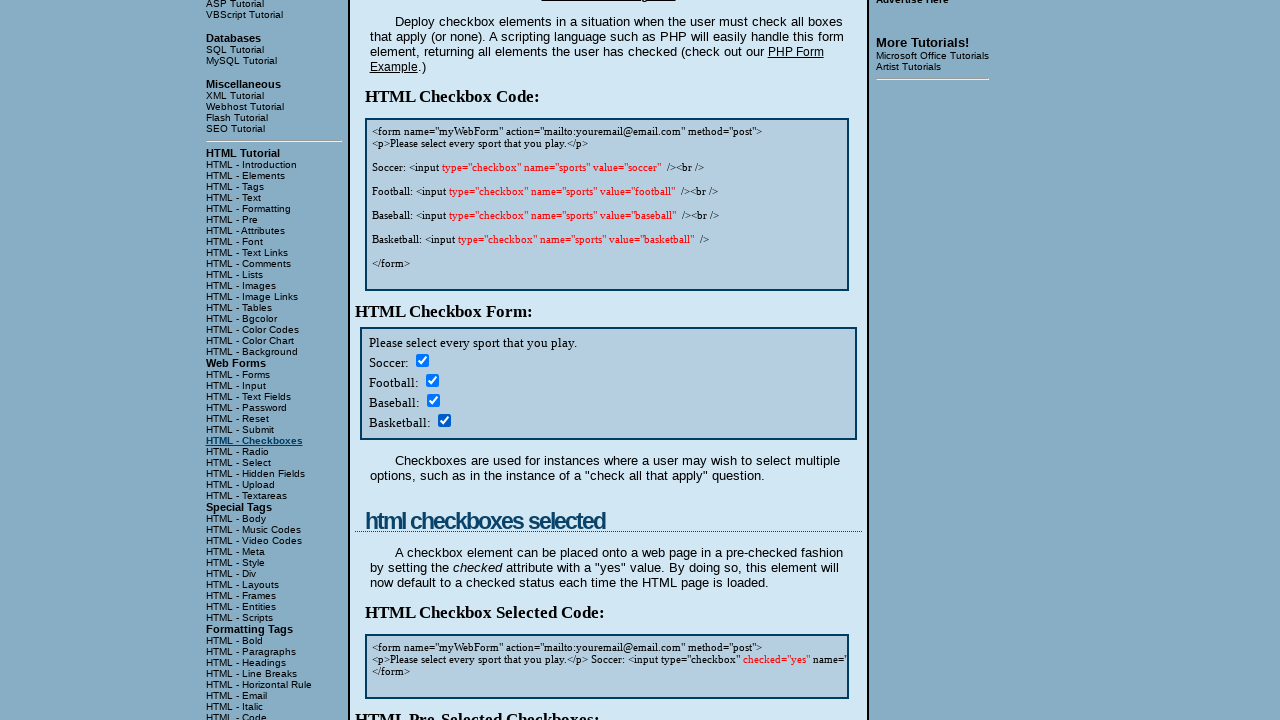